Tests editing a todo item by double-clicking, filling new text, and pressing Enter

Starting URL: https://demo.playwright.dev/todomvc

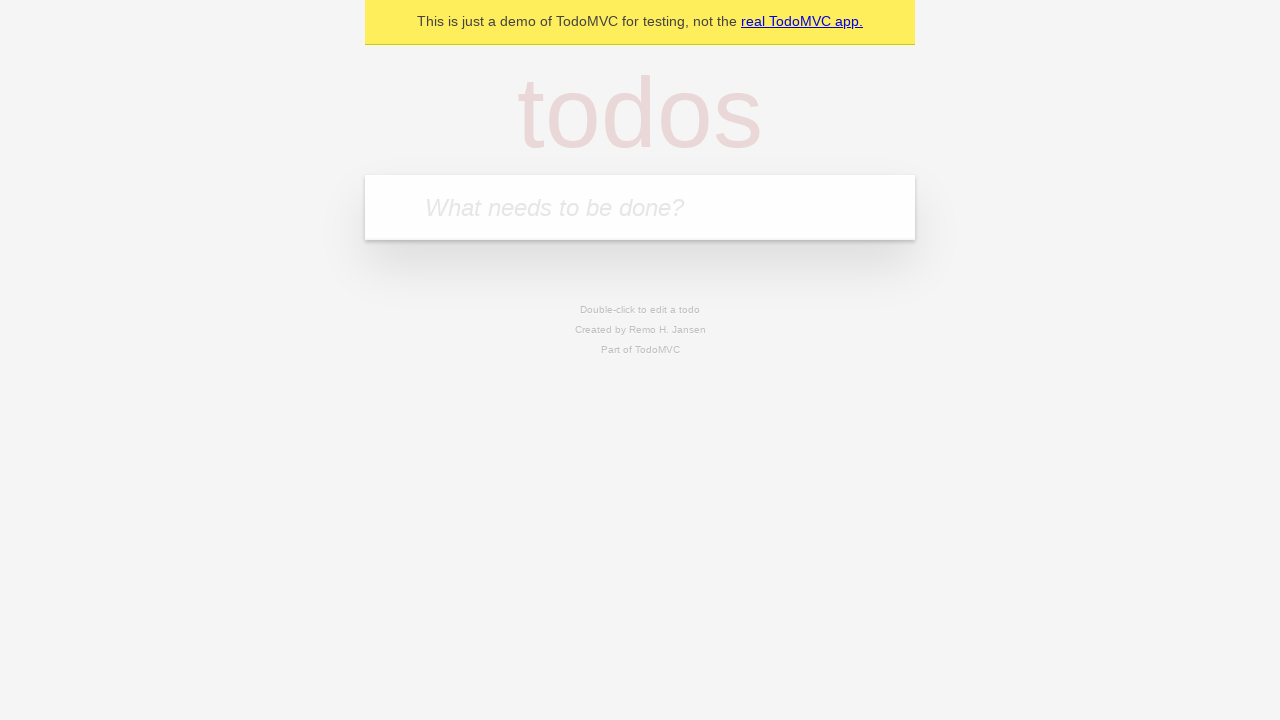

Filled first todo input with 'buy some cheese' on internal:attr=[placeholder="What needs to be done?"i]
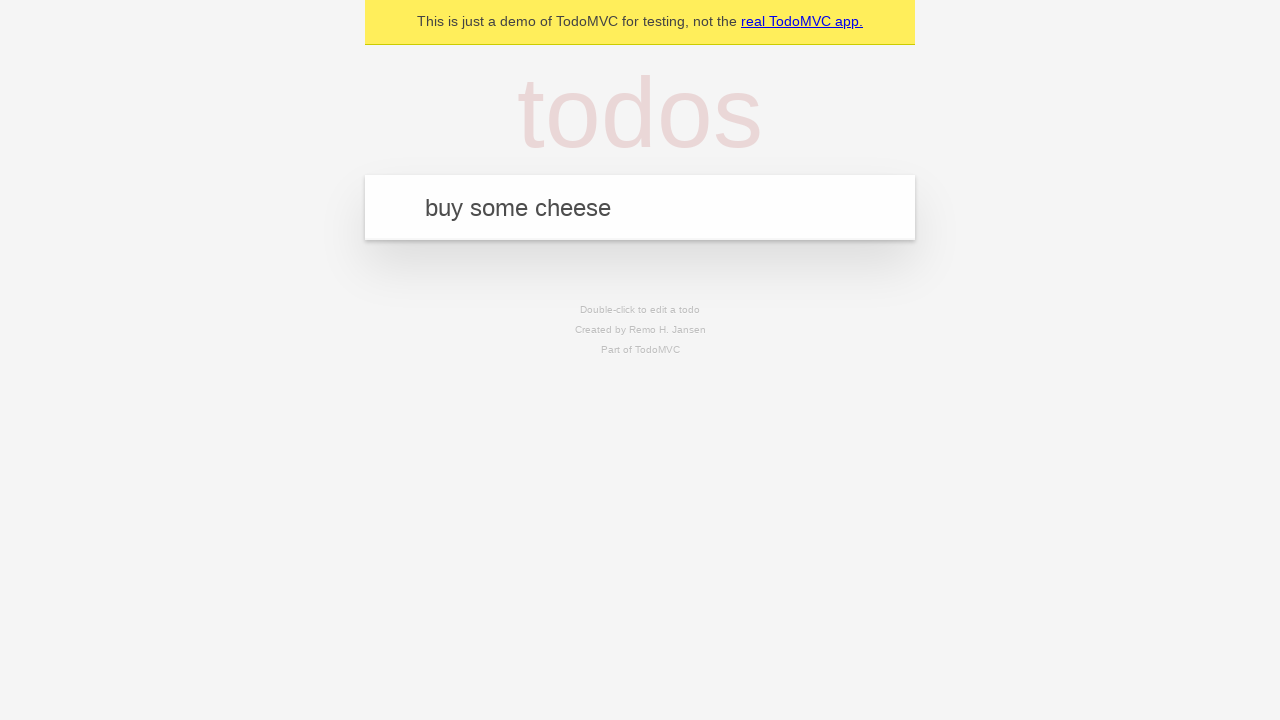

Pressed Enter to create first todo item on internal:attr=[placeholder="What needs to be done?"i]
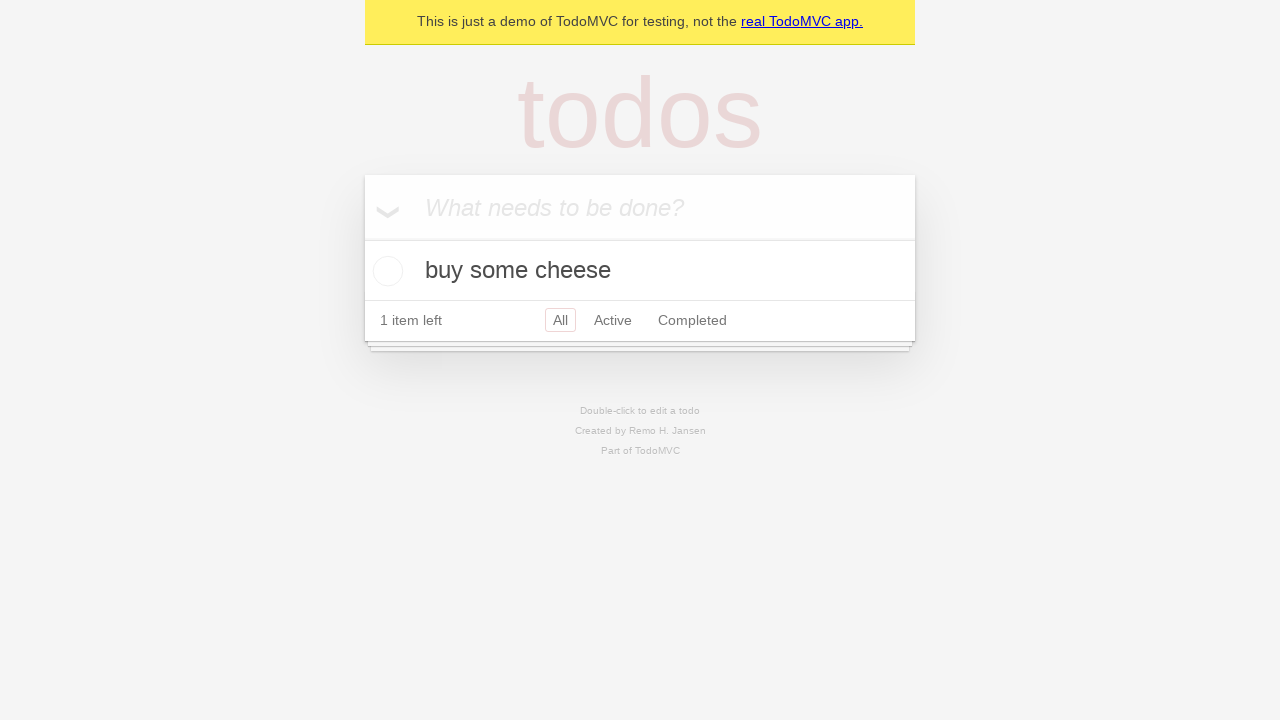

Filled second todo input with 'feed the cat' on internal:attr=[placeholder="What needs to be done?"i]
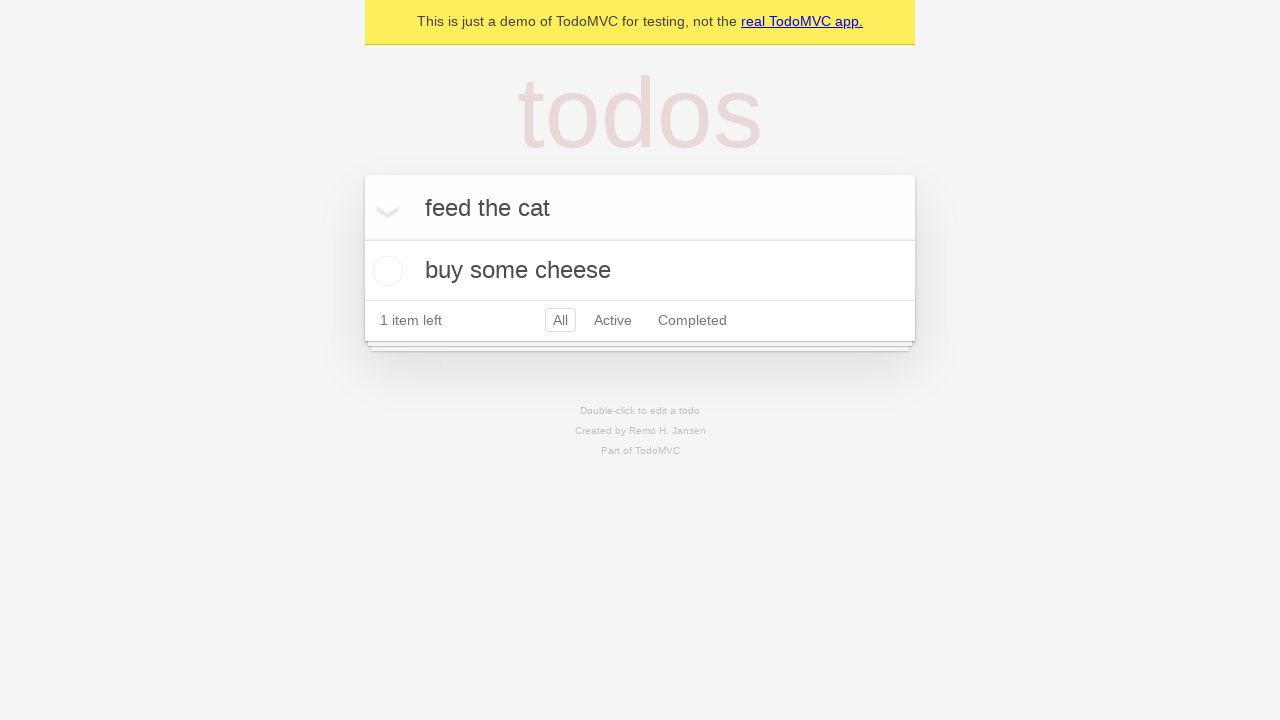

Pressed Enter to create second todo item on internal:attr=[placeholder="What needs to be done?"i]
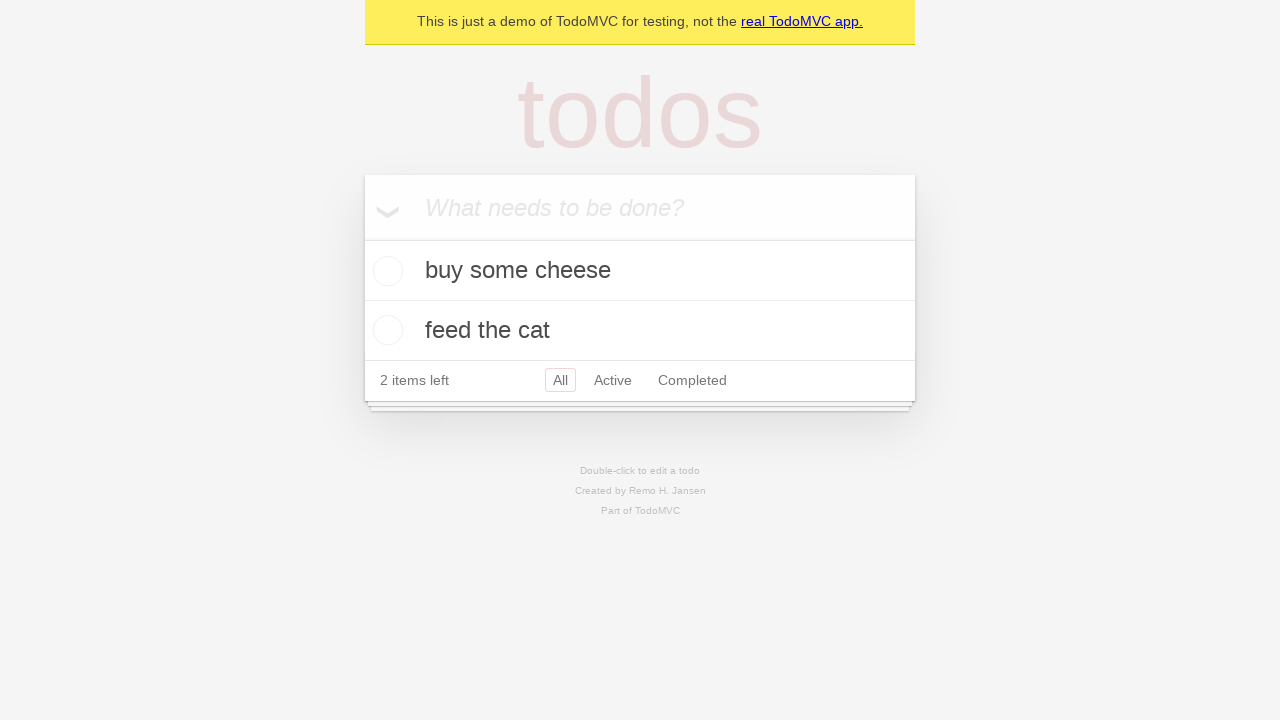

Filled third todo input with 'book a doctors appointment' on internal:attr=[placeholder="What needs to be done?"i]
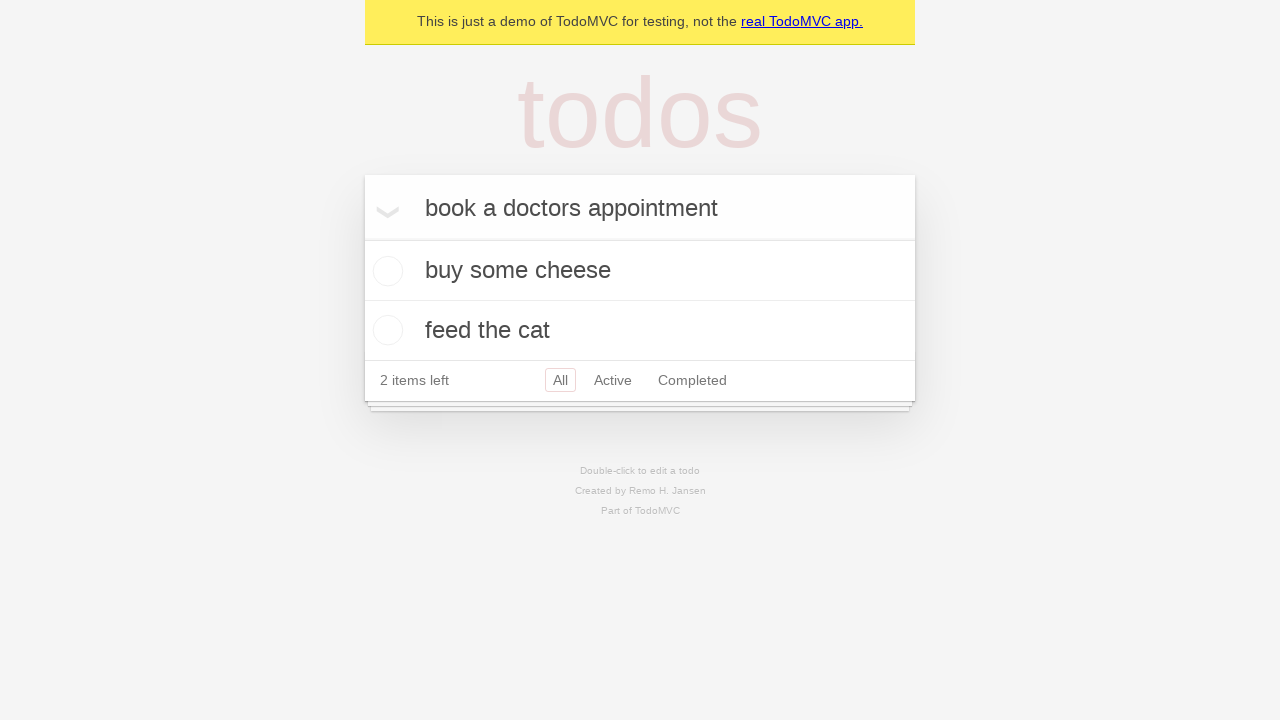

Pressed Enter to create third todo item on internal:attr=[placeholder="What needs to be done?"i]
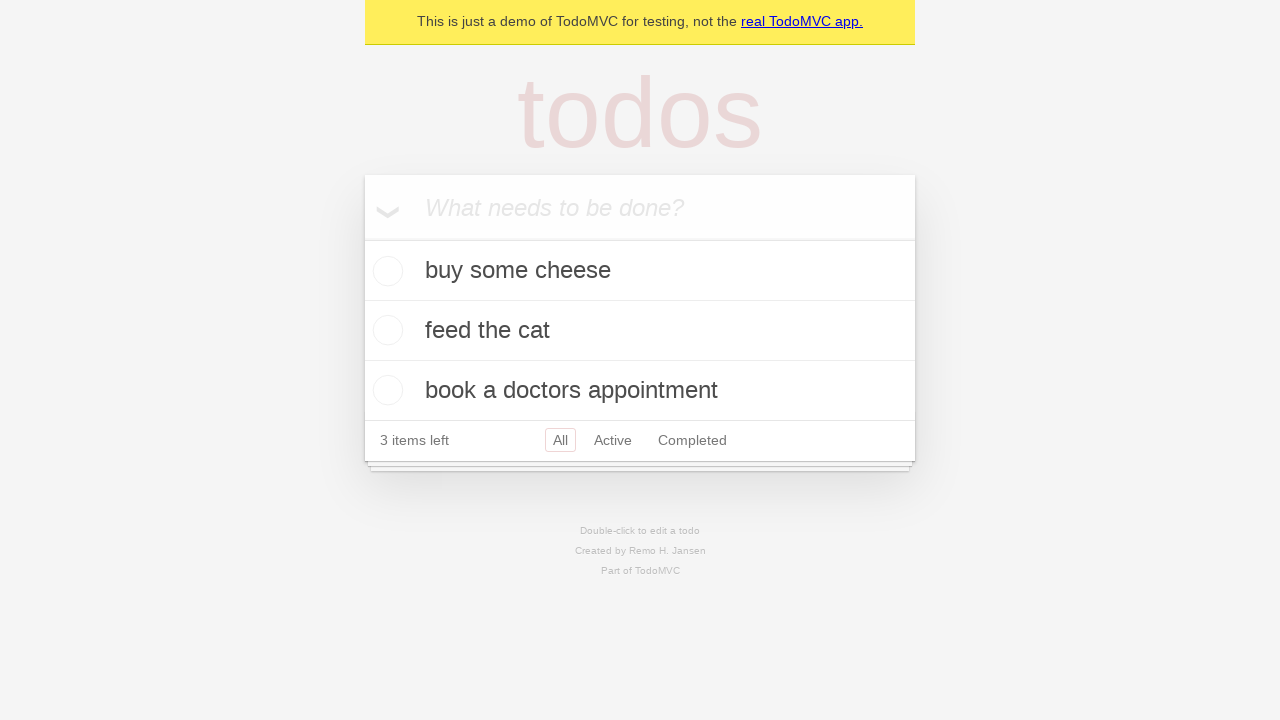

Waited for todo items to load
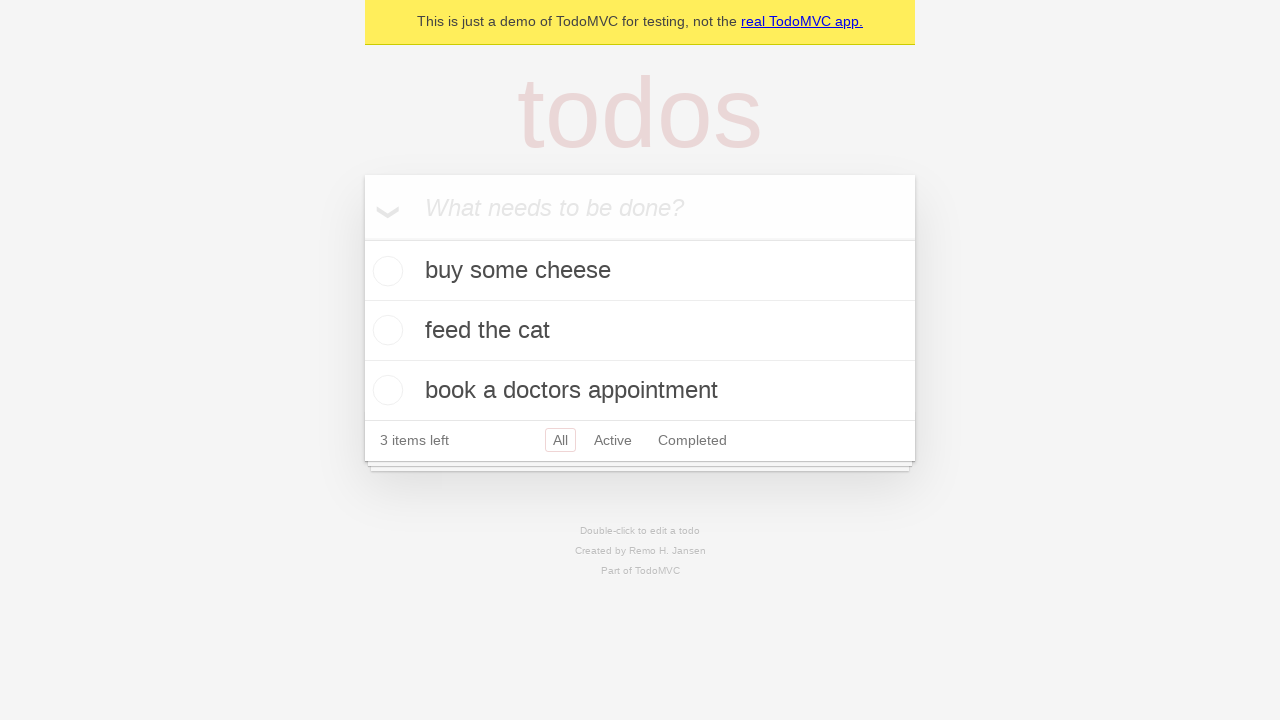

Double-clicked second todo item to enter edit mode at (640, 331) on internal:testid=[data-testid="todo-item"s] >> nth=1
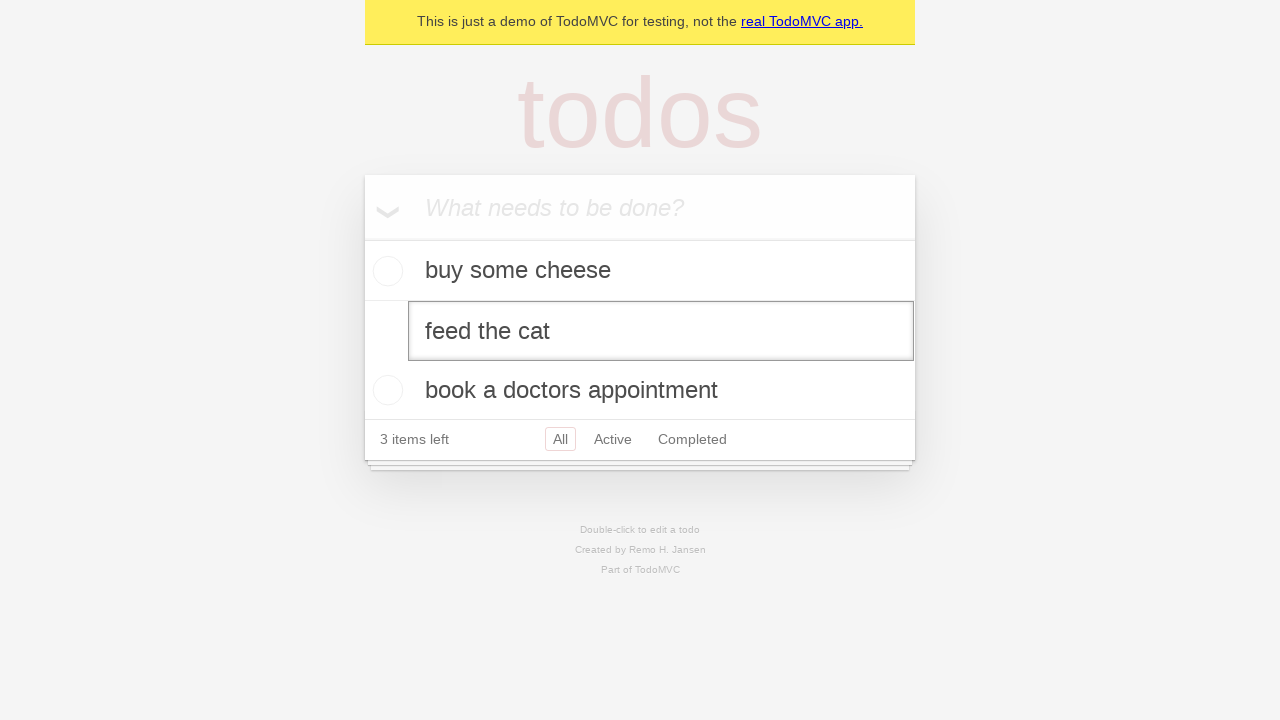

Filled edit field with 'buy some sausages' on internal:testid=[data-testid="todo-item"s] >> nth=1 >> internal:role=textbox[nam
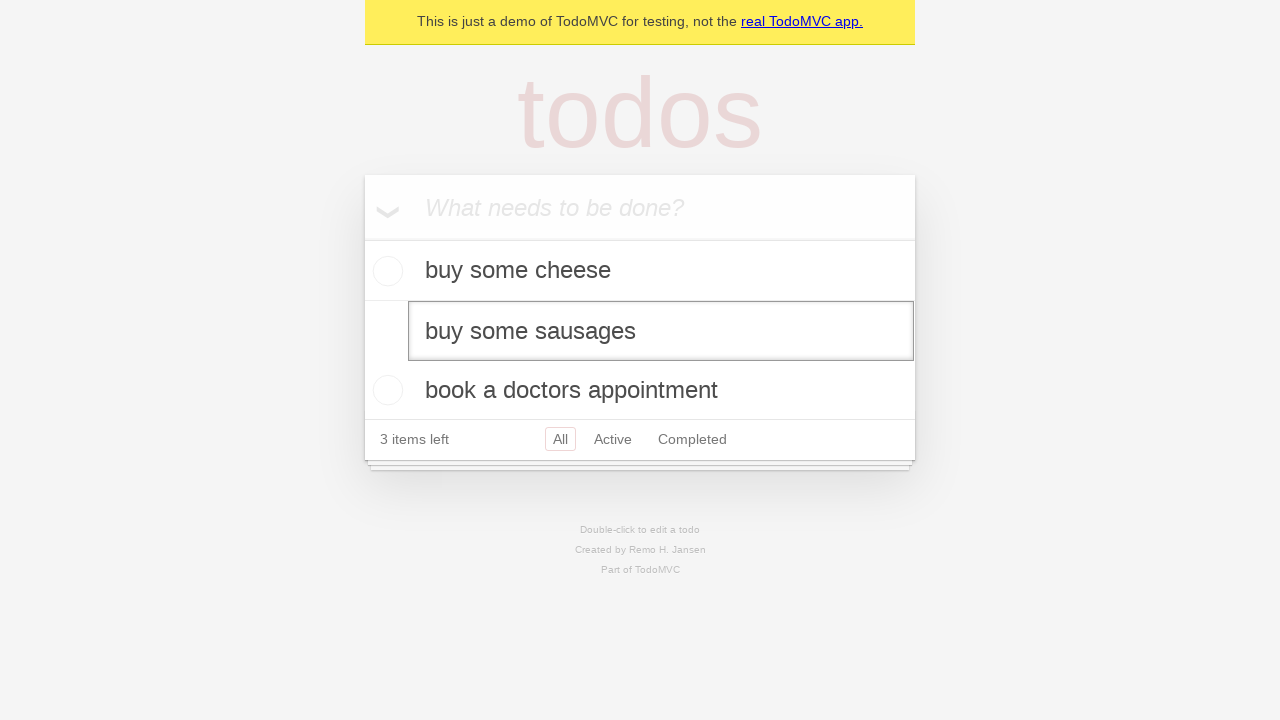

Pressed Enter to confirm todo item edit on internal:testid=[data-testid="todo-item"s] >> nth=1 >> internal:role=textbox[nam
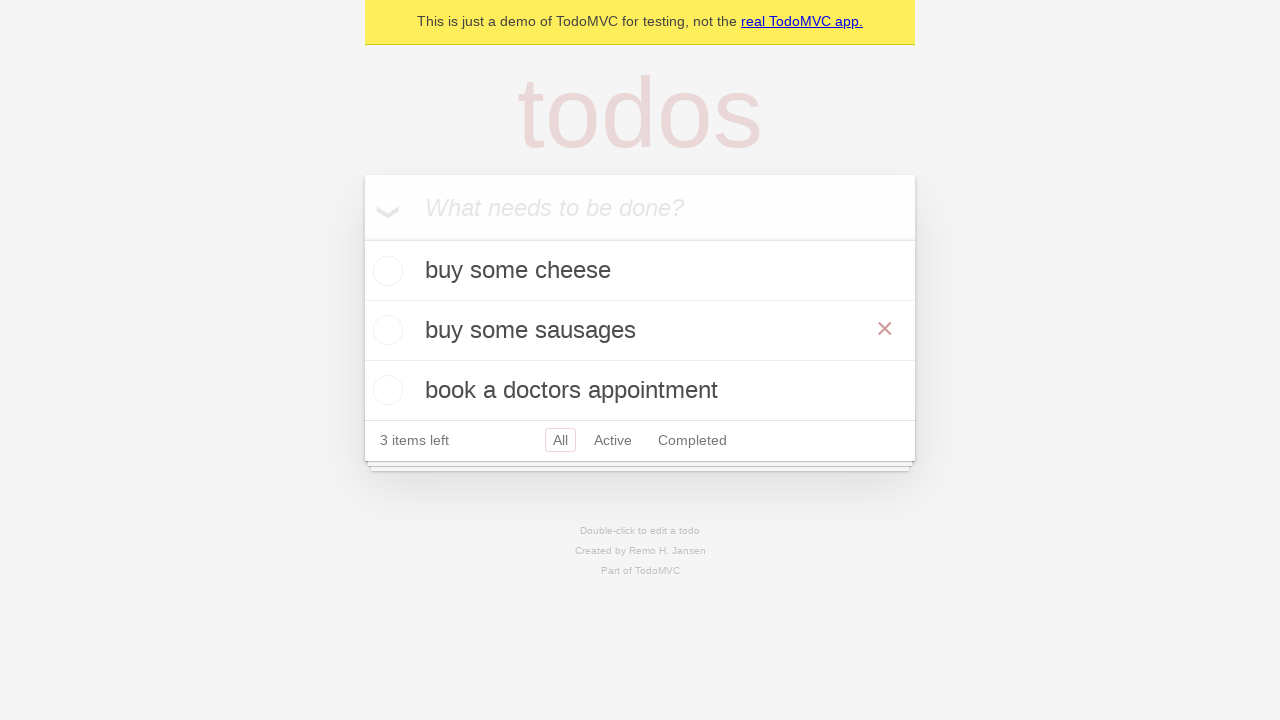

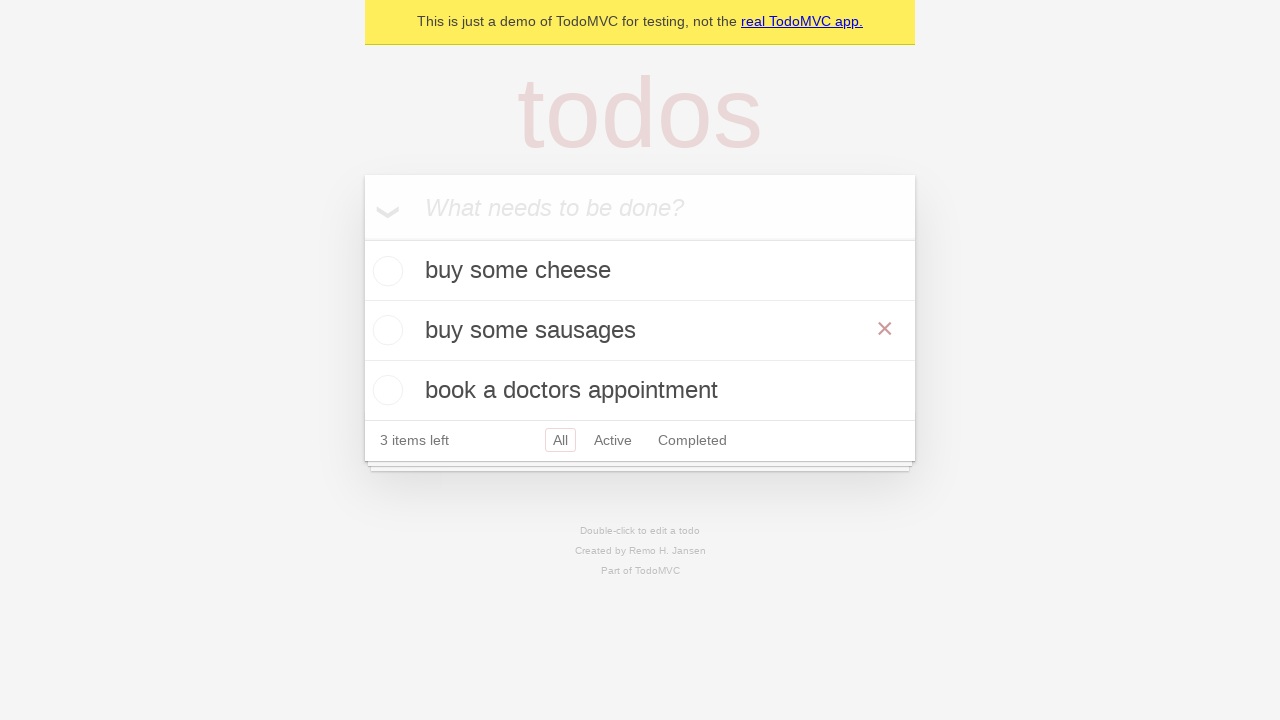